Opens multiple URLs in new browser tabs and switches between them

Starting URL: https://www.example.com/1

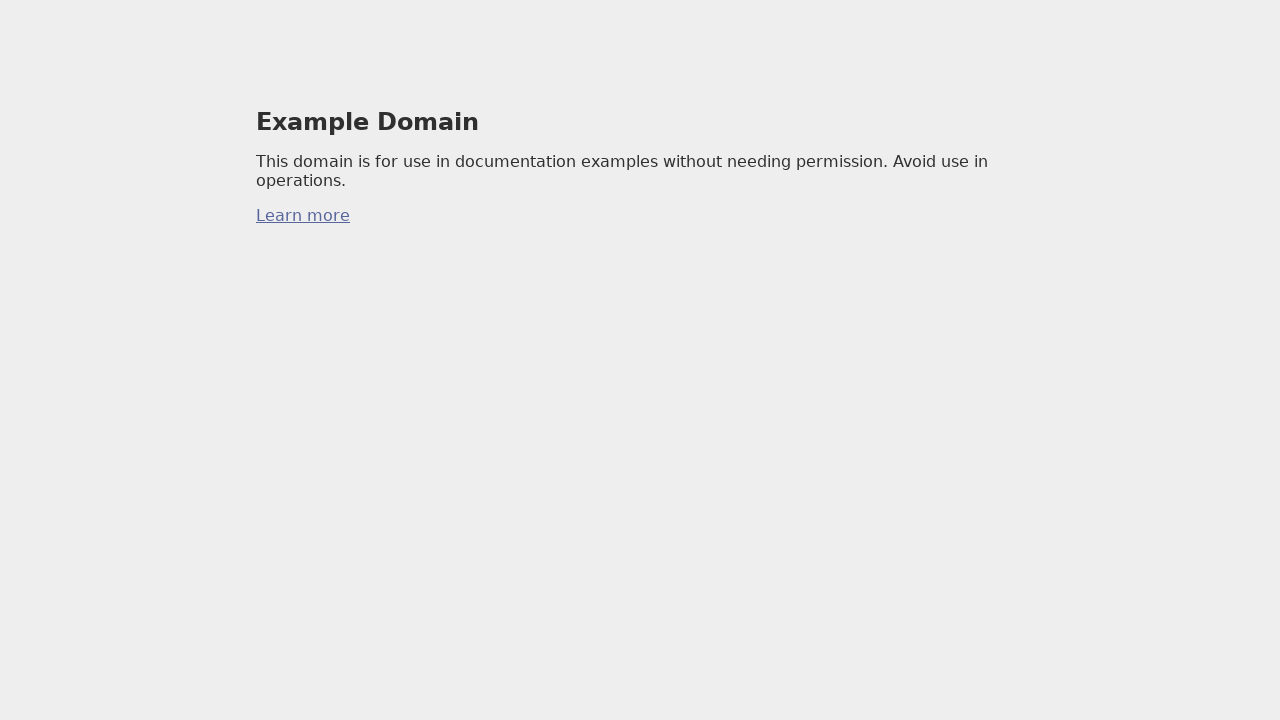

Created new browser tab for second URL
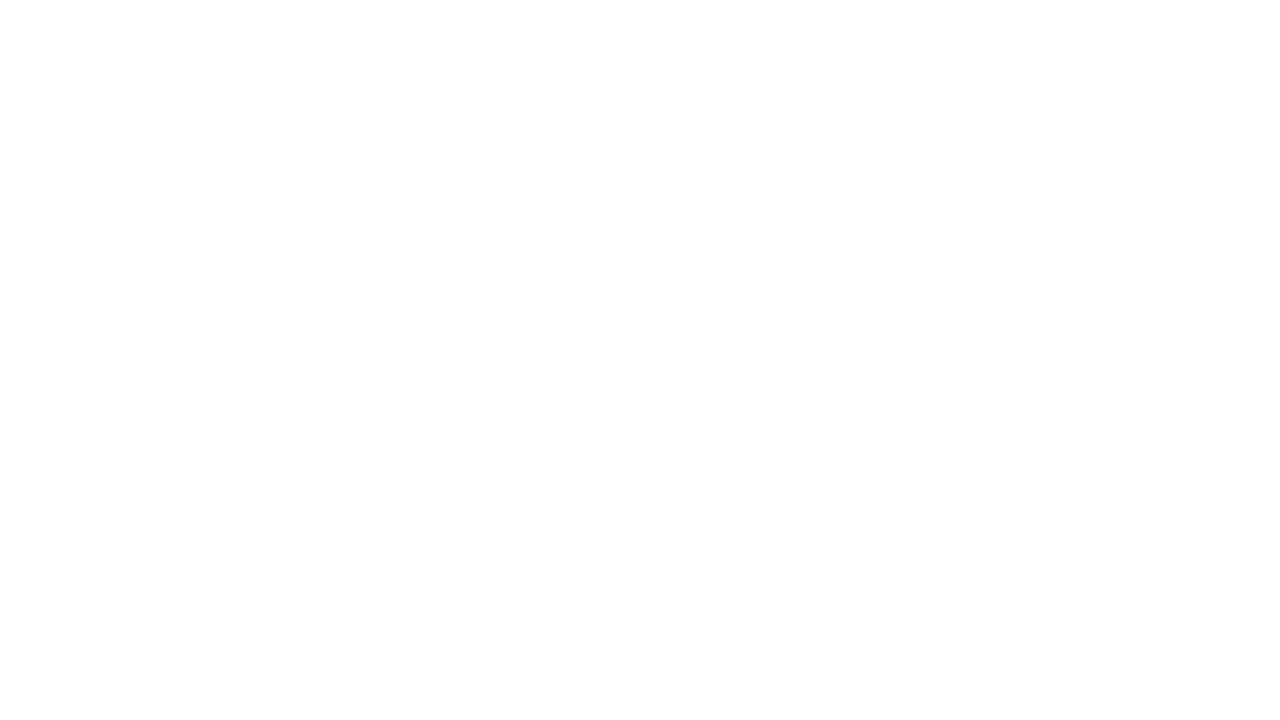

Navigated to https://www.example.com/2 in second tab
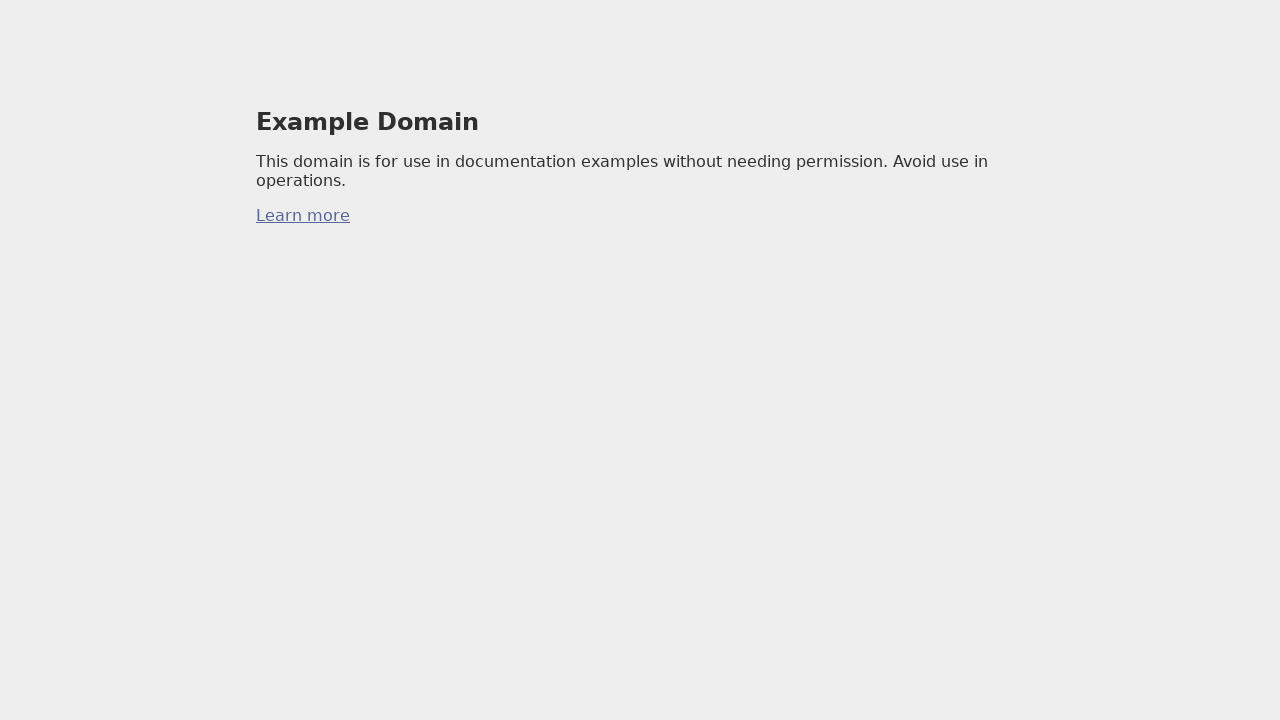

Created new browser tab for third URL
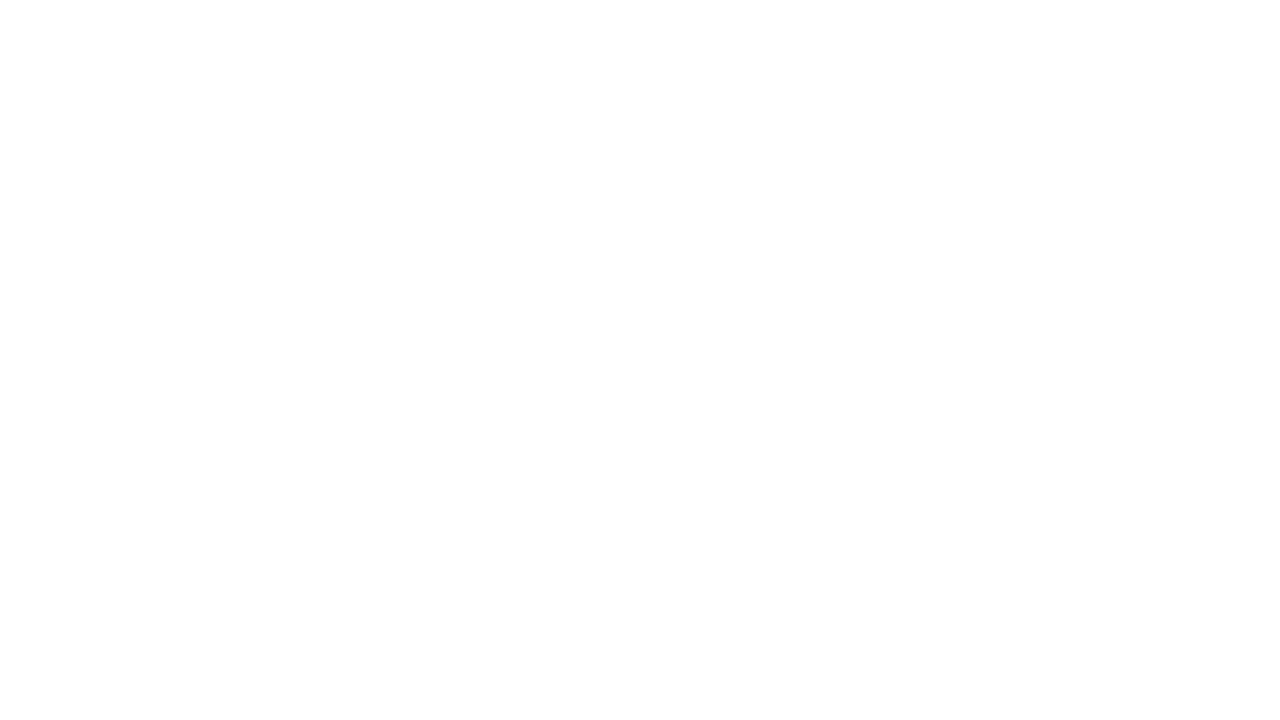

Navigated to https://www.example.com/3 in third tab
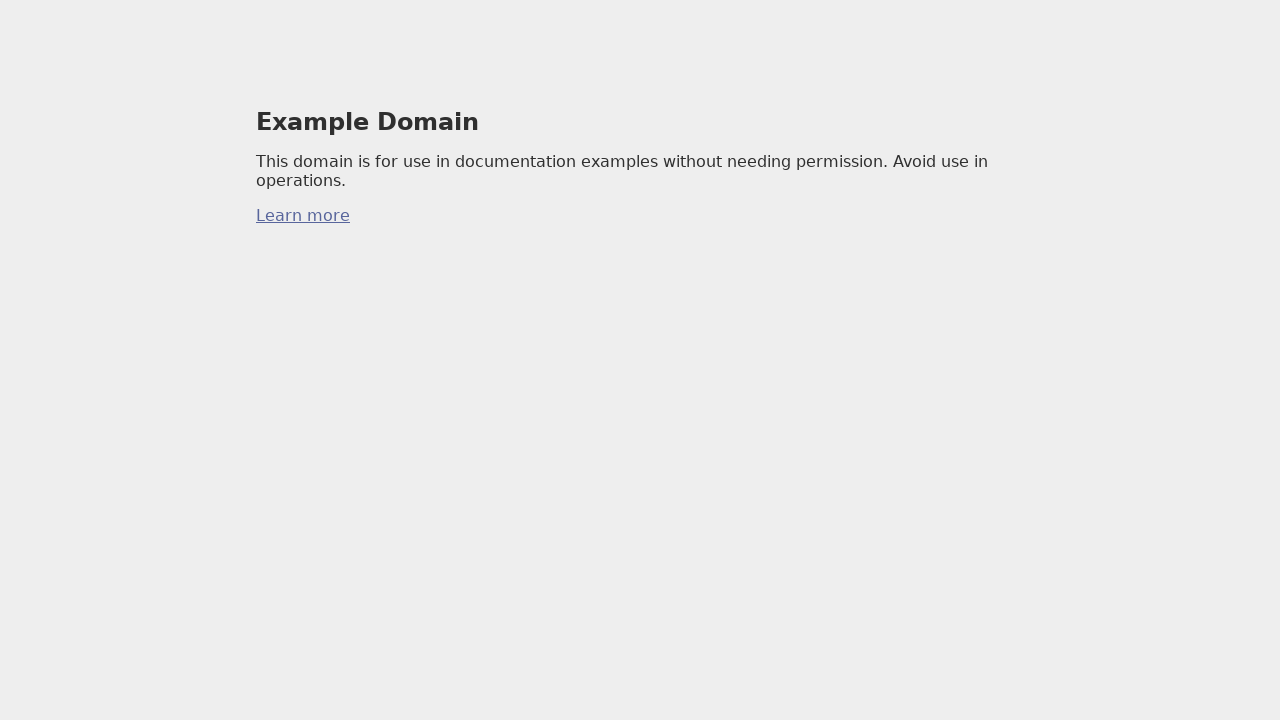

Created new browser tab for fourth URL
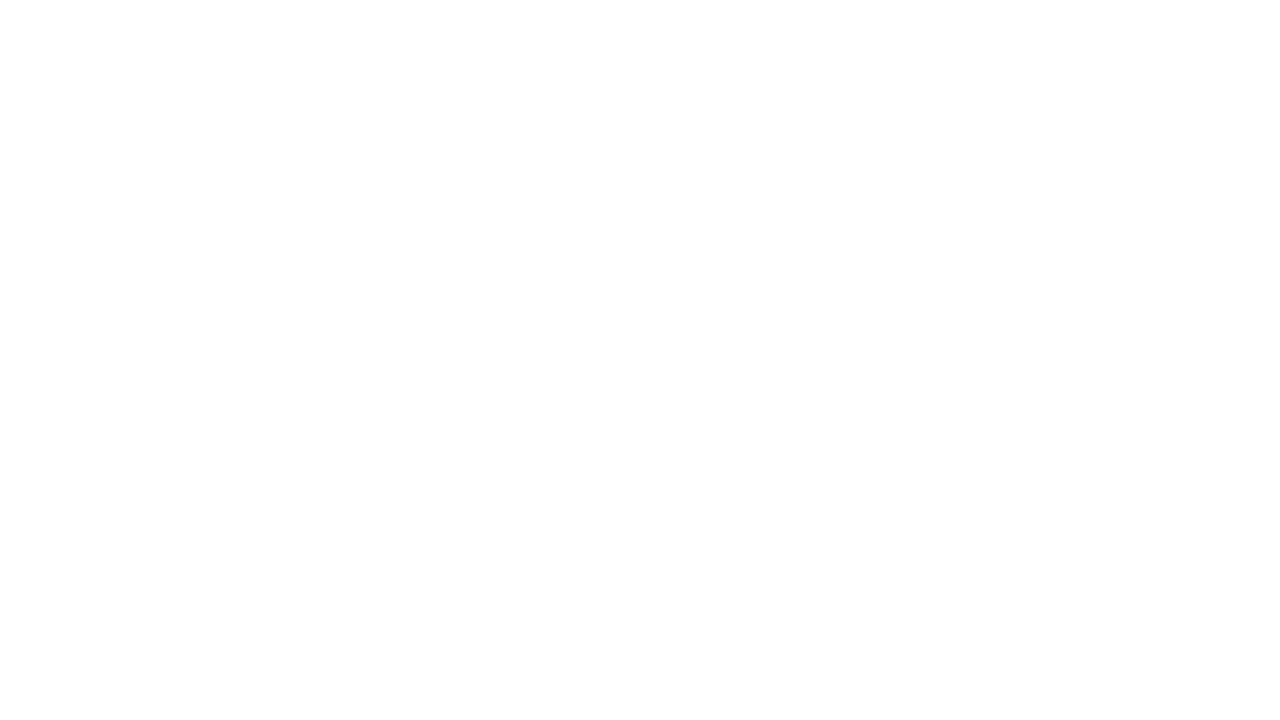

Navigated to https://www.example.com/4 in fourth tab
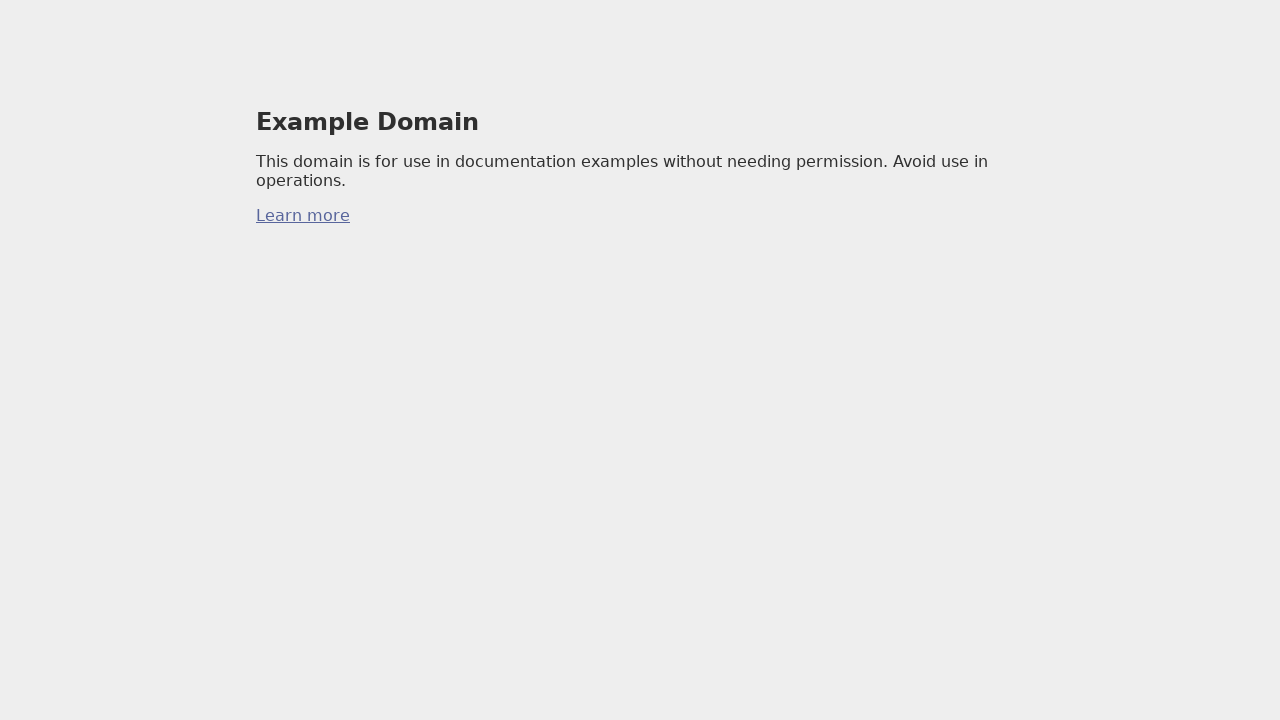

Created new browser tab for fifth URL
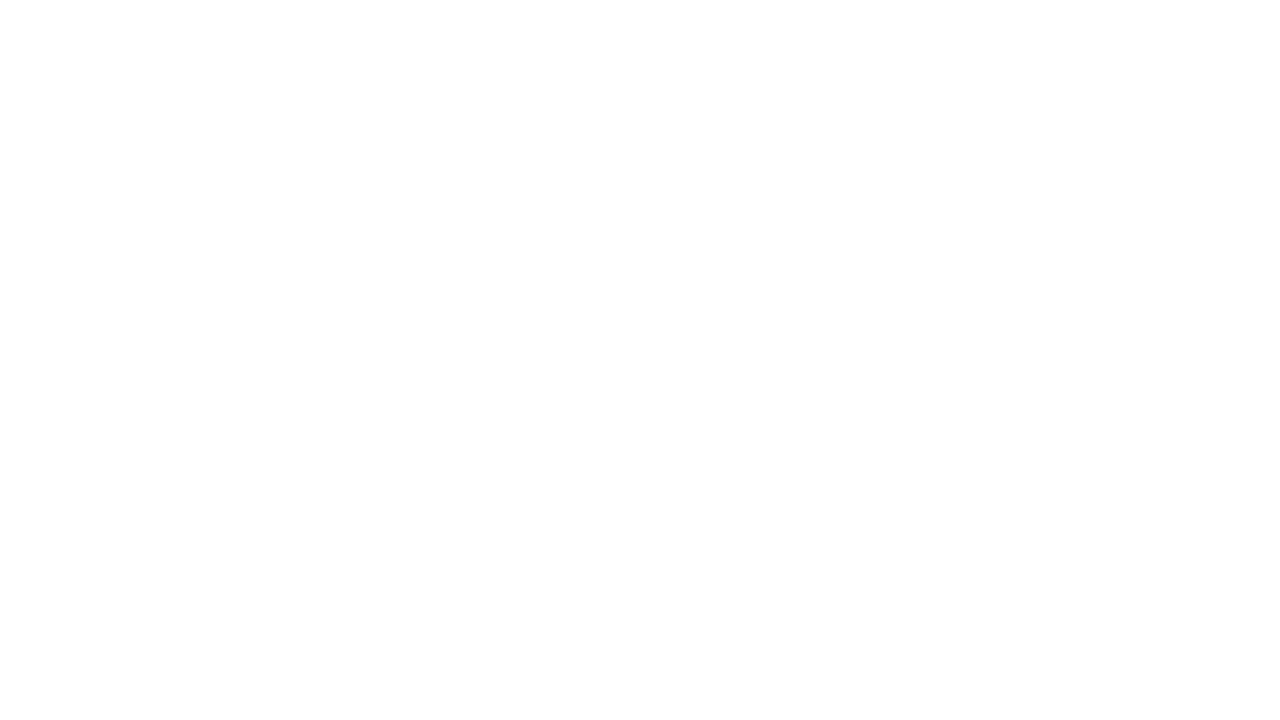

Navigated to https://www.example.com/5 in fifth tab
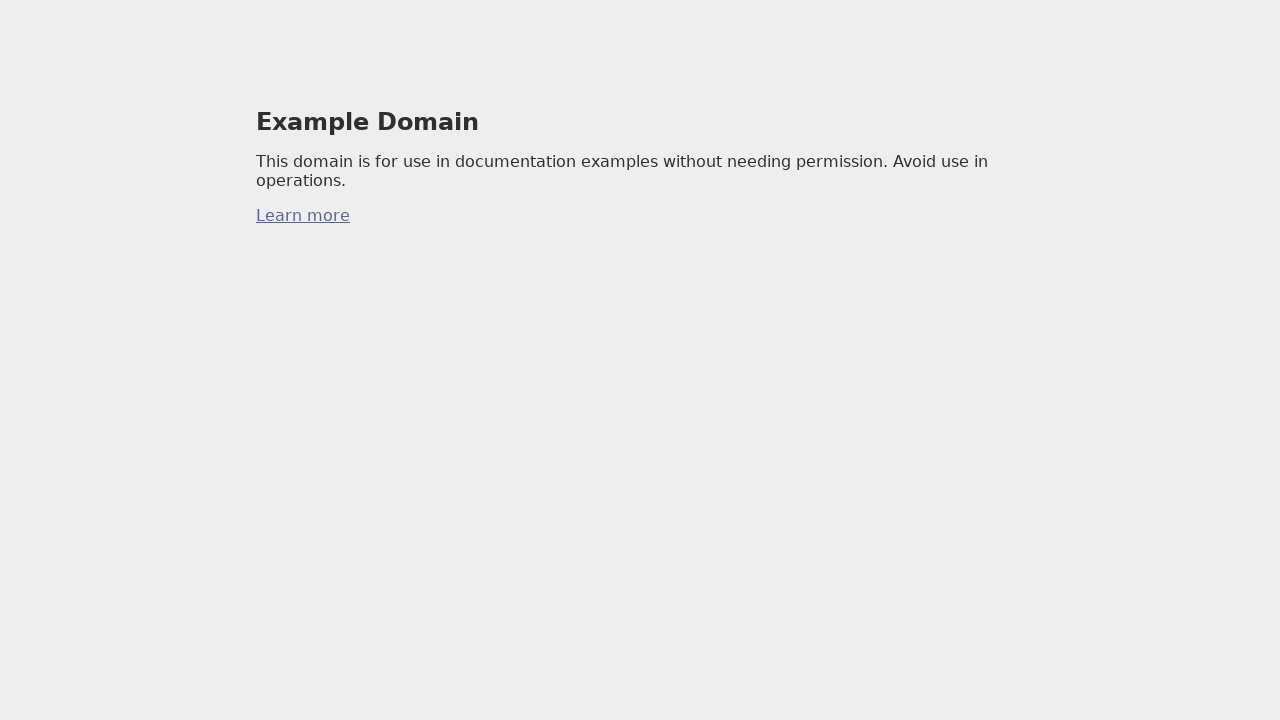

Switched back to first tab (https://www.example.com/1)
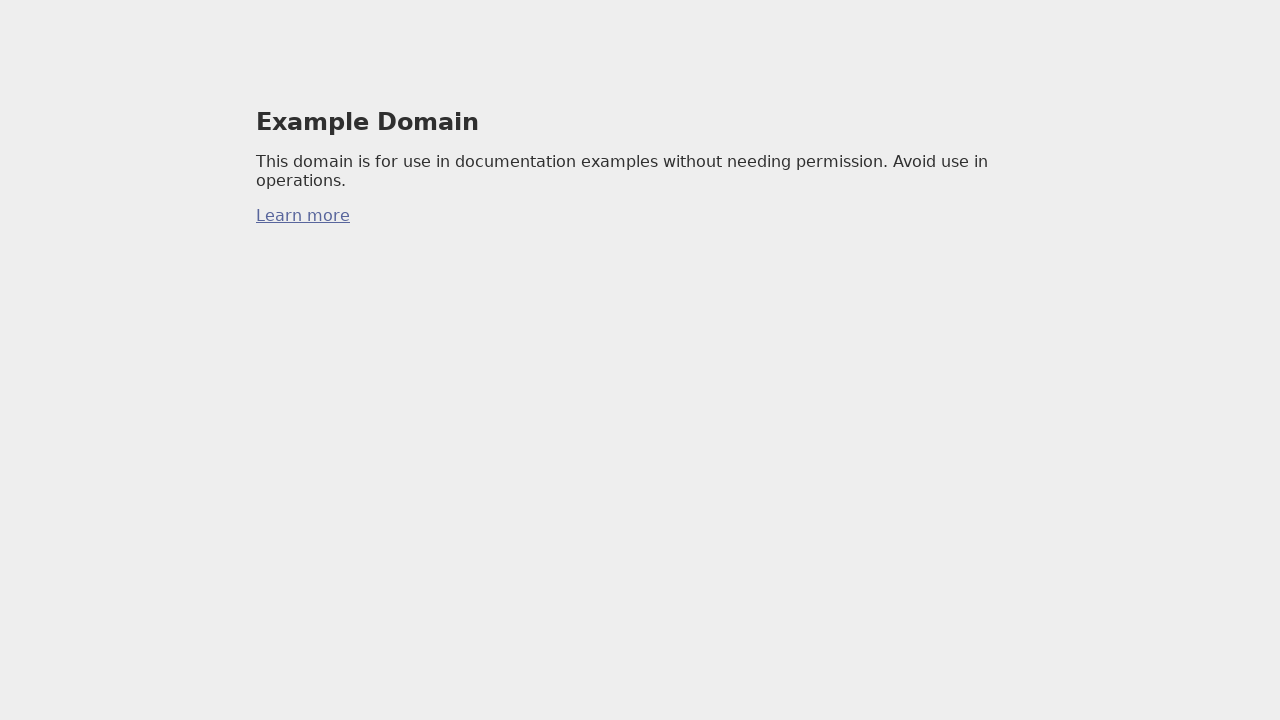

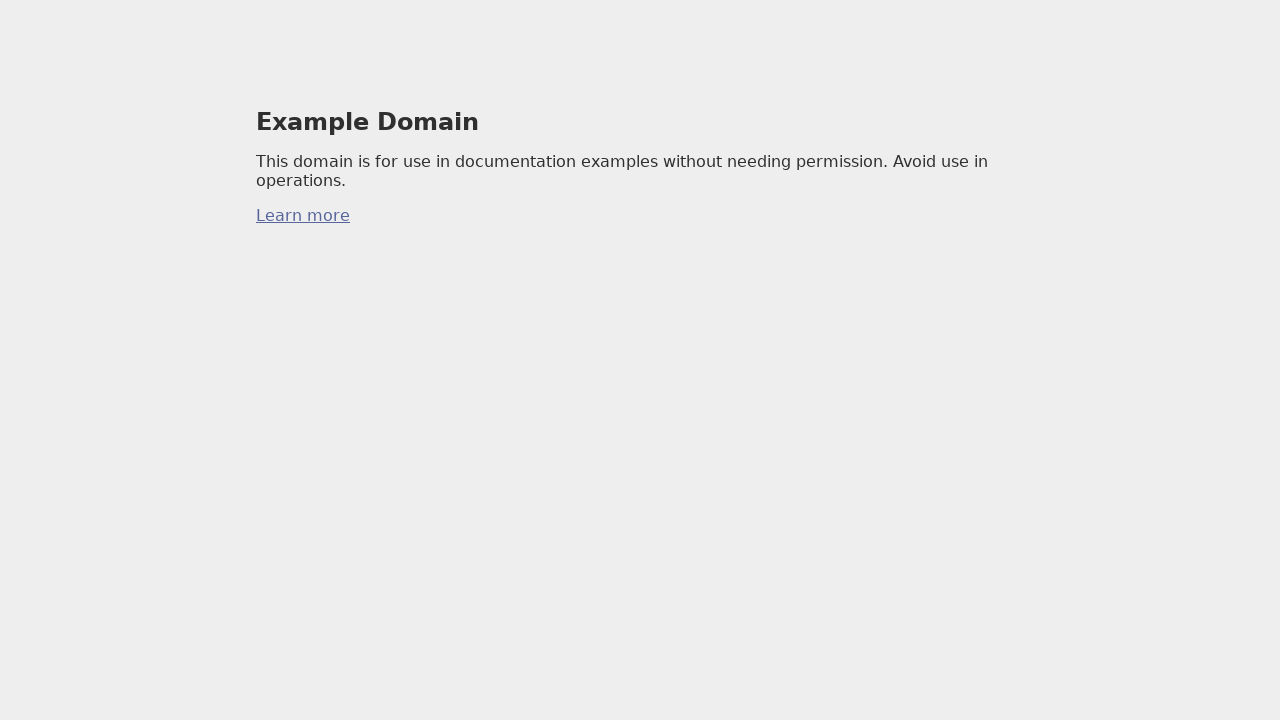